Tests footer navigation links on the Exabyting website by clicking each footer link, verifying the page loads, and navigating back

Starting URL: https://exabyting.com/

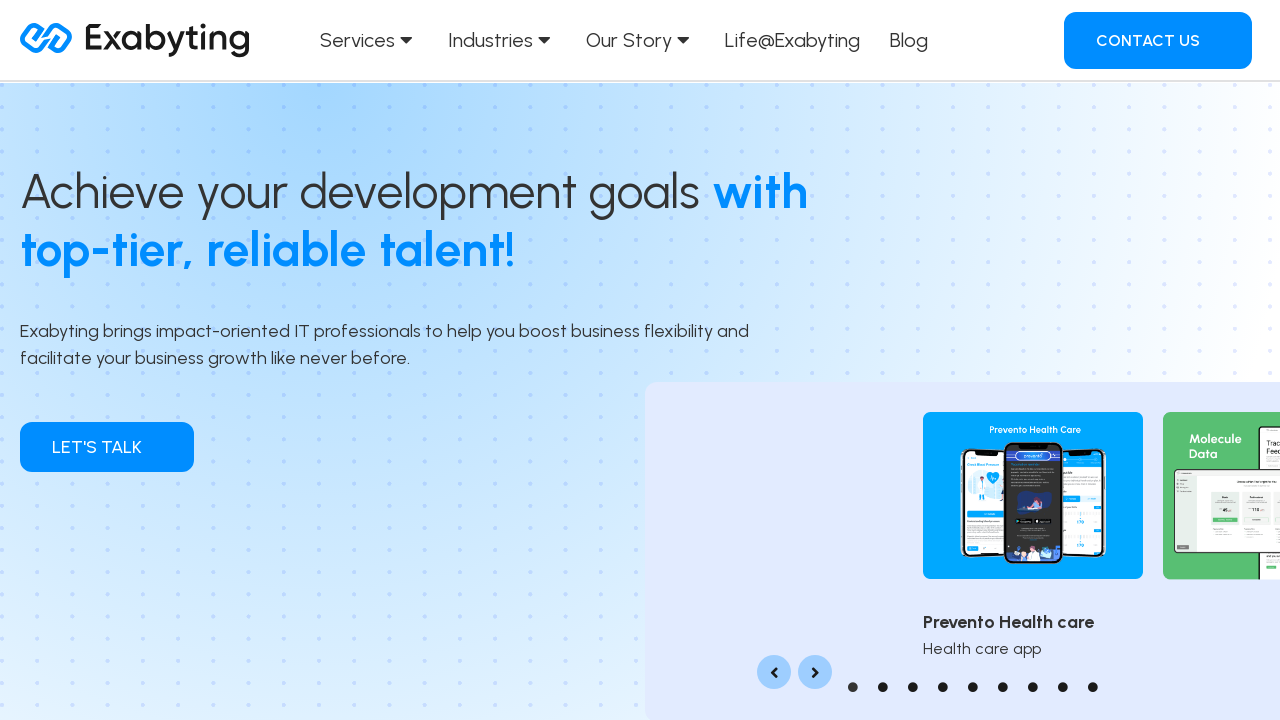

Scrolled to footer
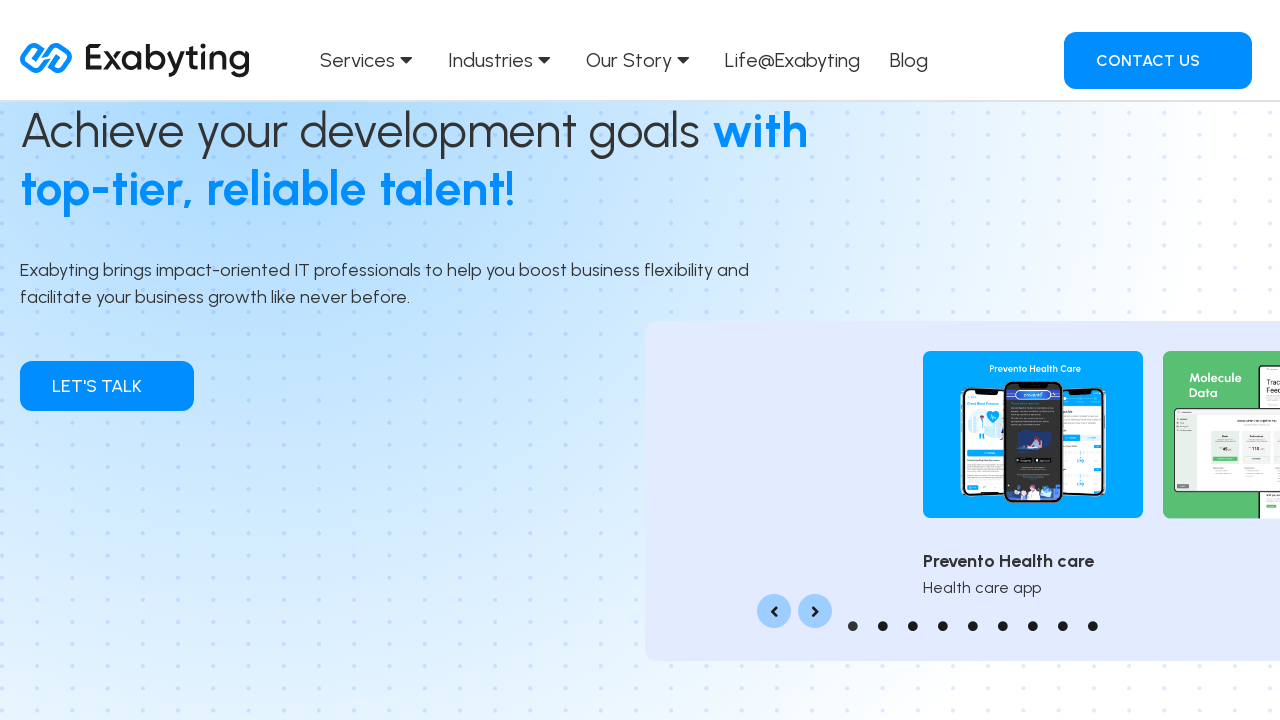

Clicked Fin Tech footer link at (180, 432) on xpath=/html/body/div[3]/footer/div/div/div/section[1]/div/div[1]/div/div[2]/div/
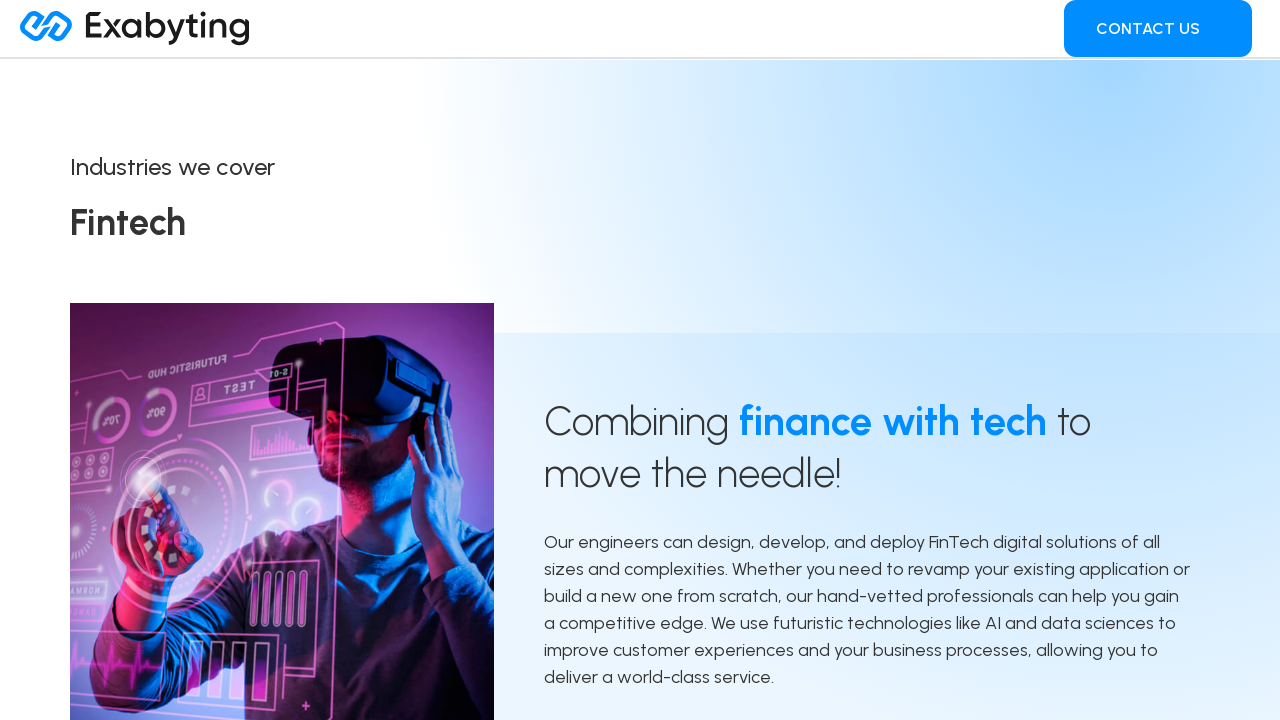

Navigated back from Fin Tech page
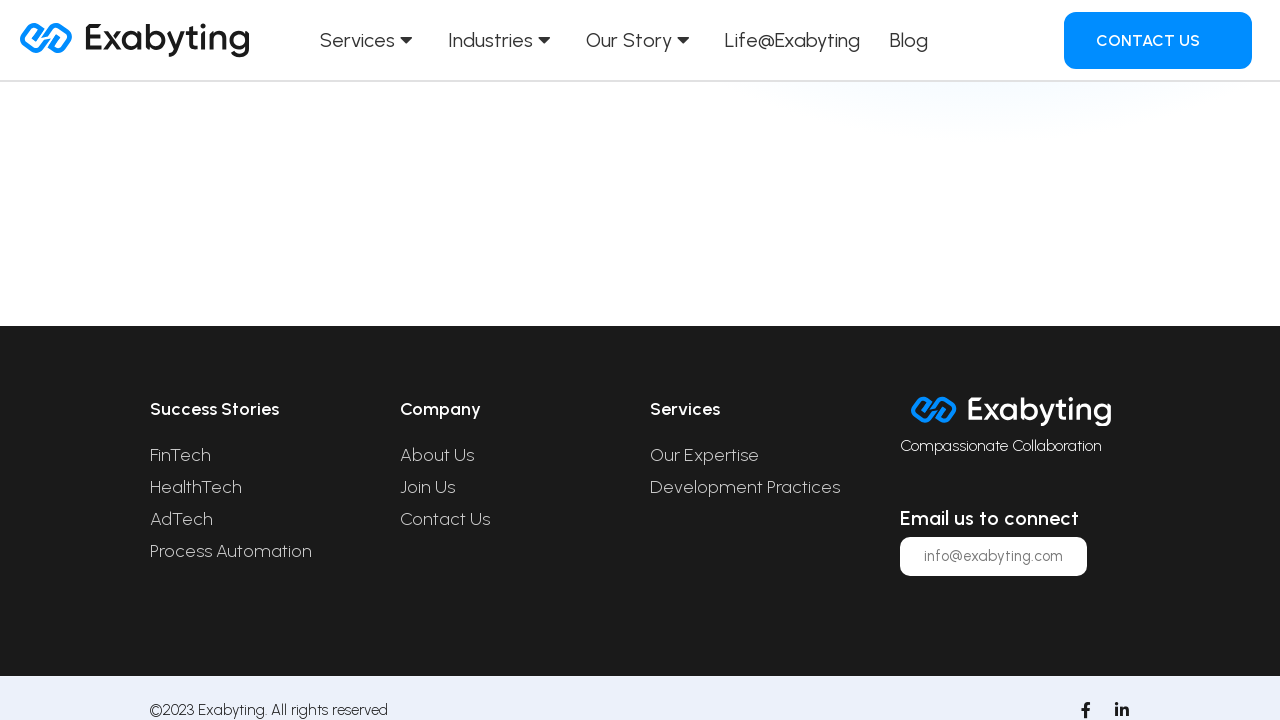

Scrolled to footer
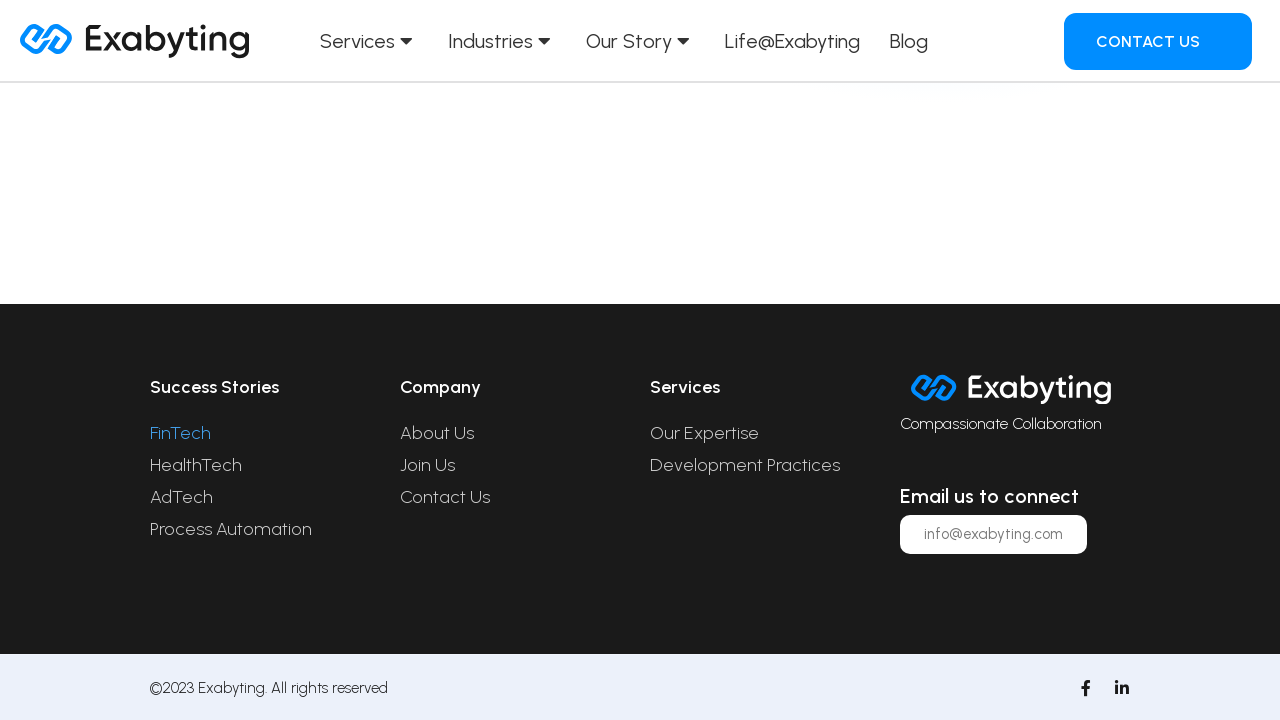

Clicked Health Tech footer link at (196, 464) on xpath=/html/body/div[3]/footer/div/div/div/section[1]/div/div[1]/div/div[2]/div/
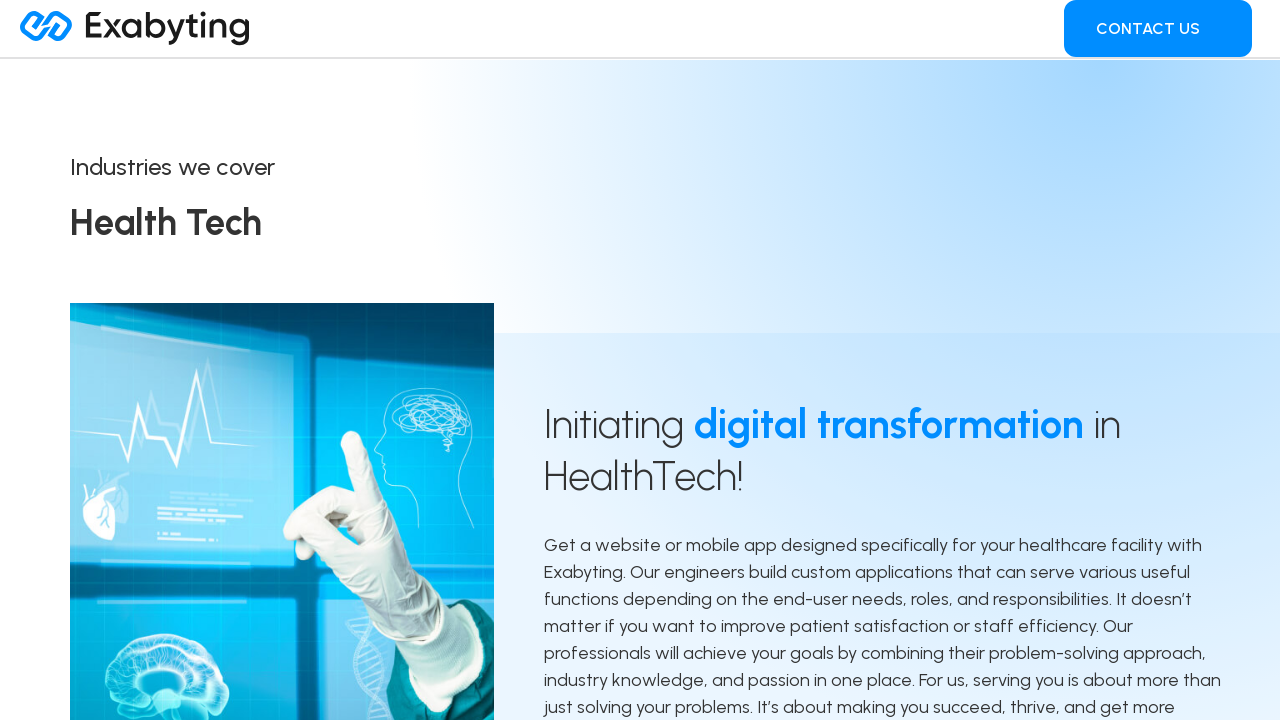

Navigated back from Health Tech page
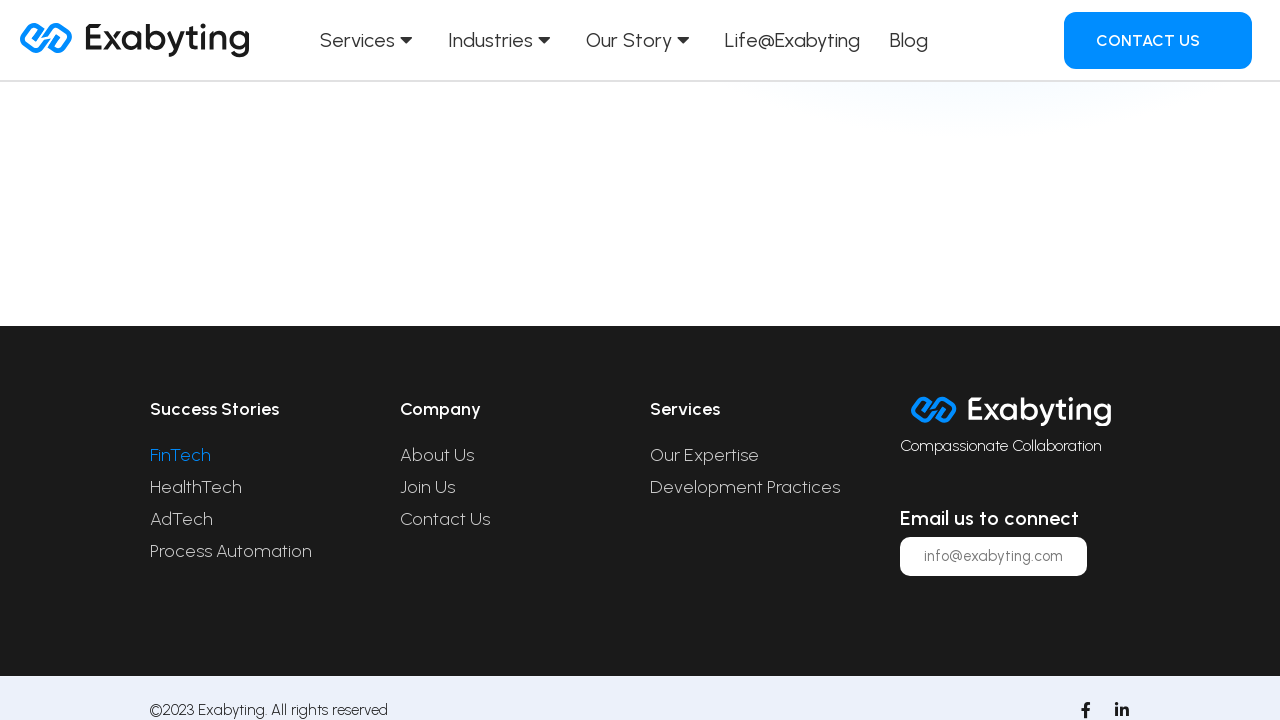

Scrolled to footer
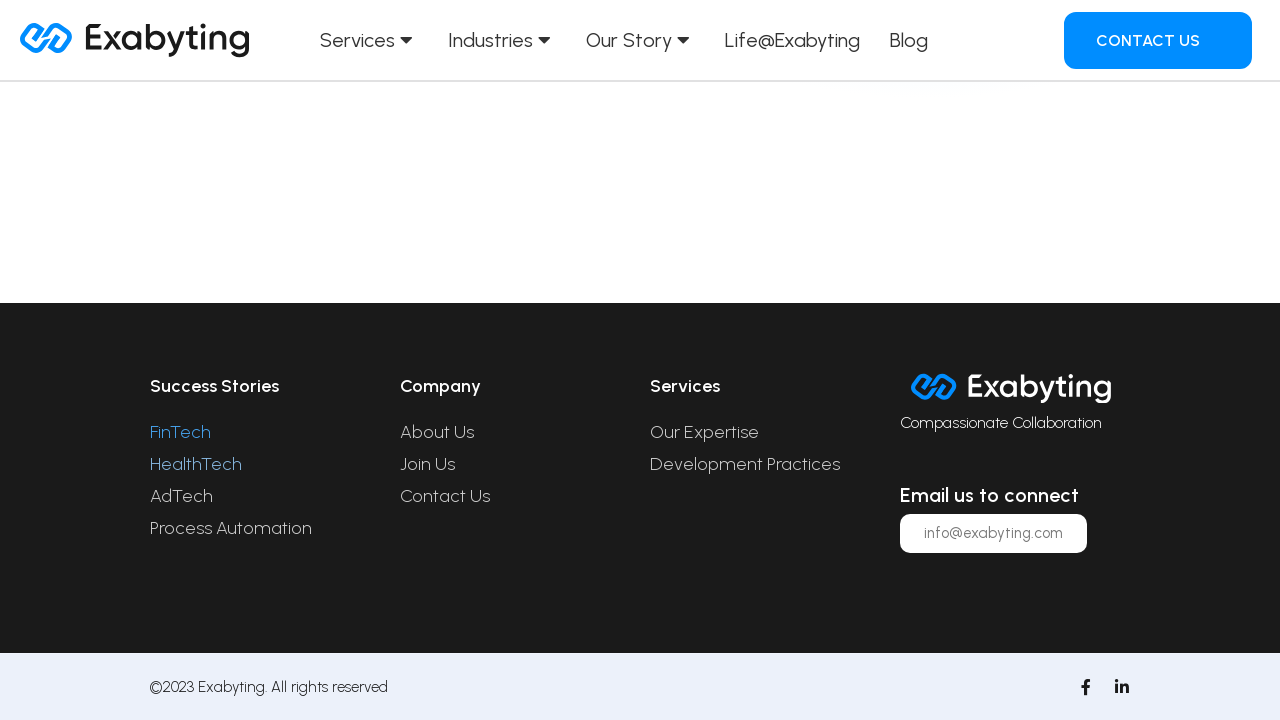

Clicked Ad Tech footer link at (182, 496) on xpath=/html/body/div[3]/footer/div/div/div/section[1]/div/div[1]/div/div[2]/div/
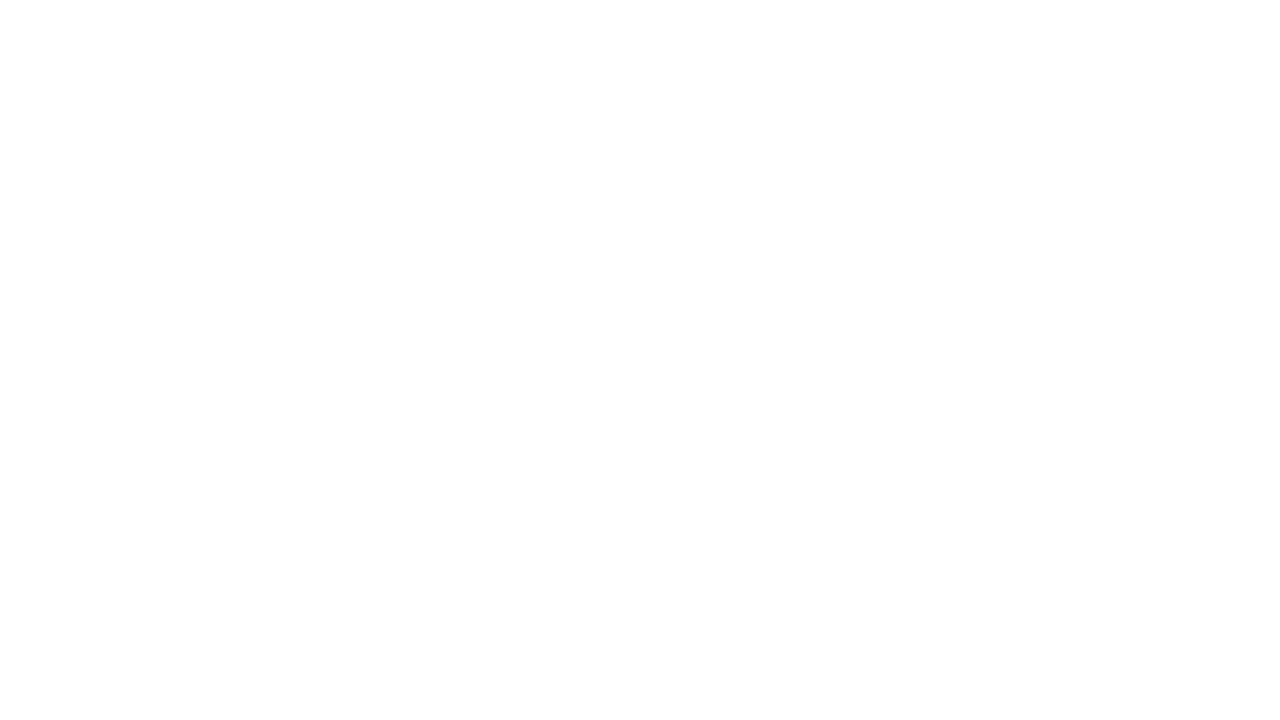

Navigated back from Ad Tech page
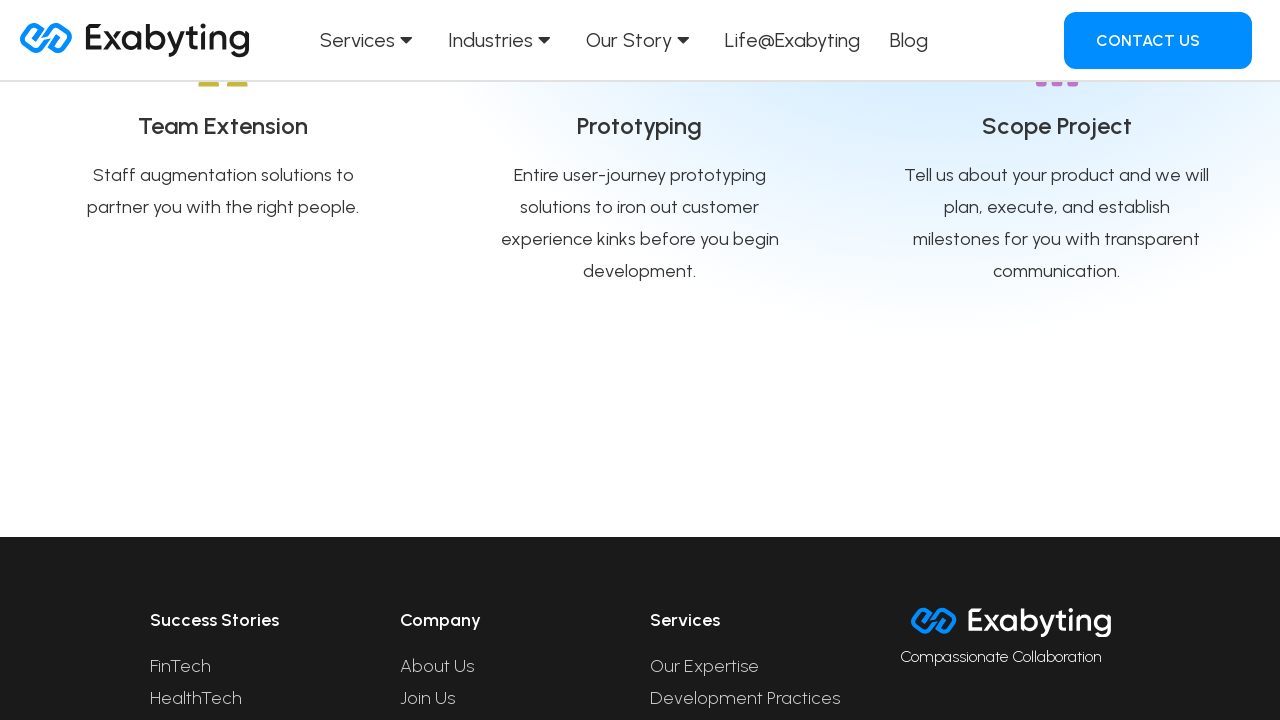

Scrolled to footer
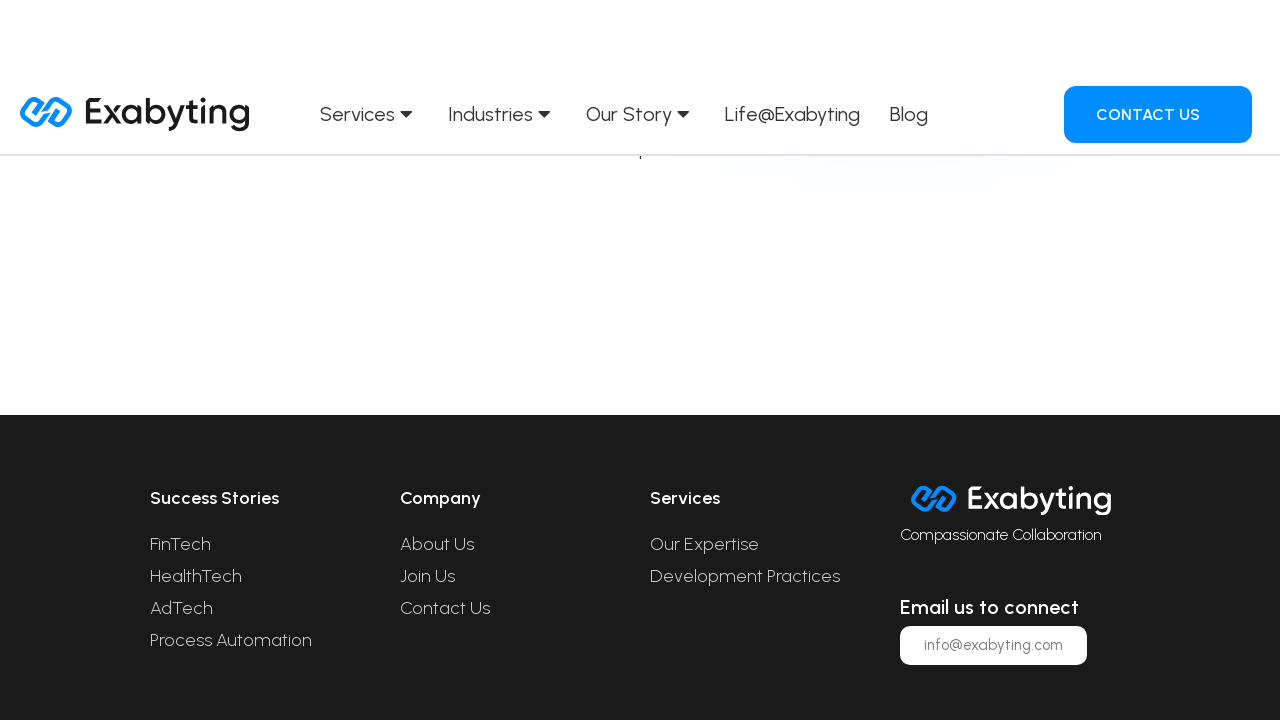

Clicked Process Automation footer link at (231, 528) on xpath=/html/body/div[3]/footer/div/div/div/section[1]/div/div[1]/div/div[2]/div/
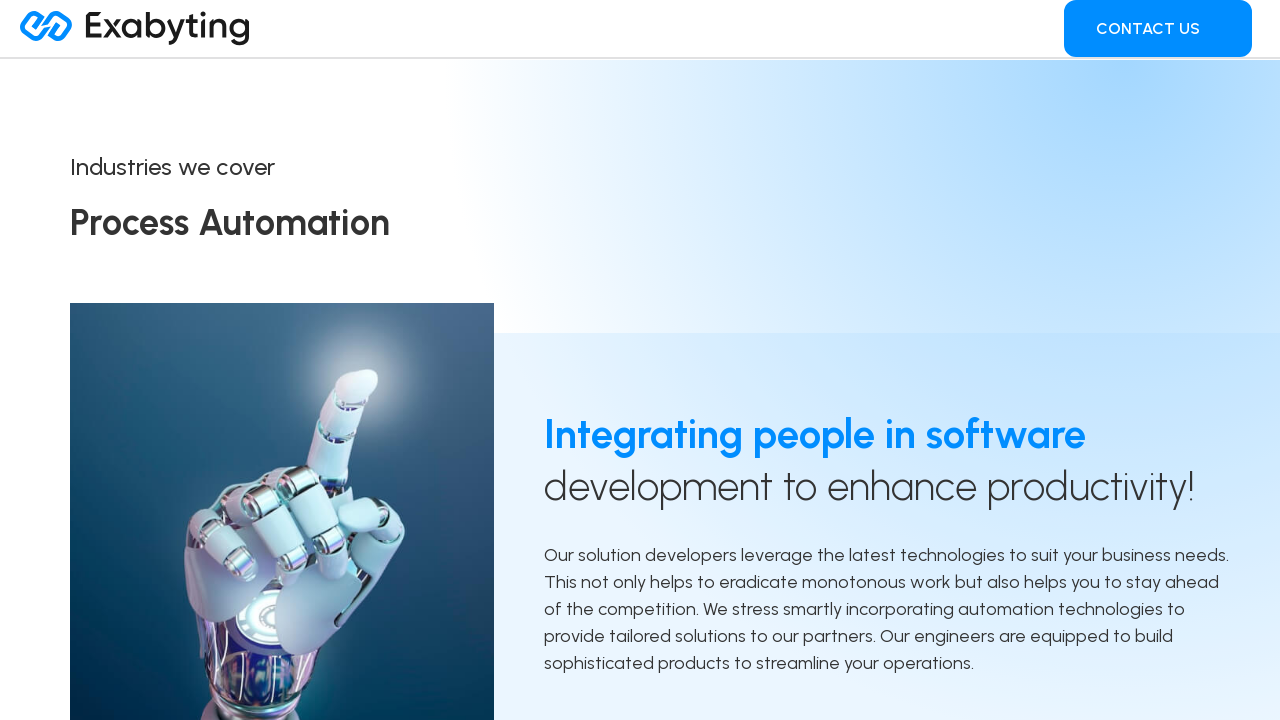

Navigated back from Process Automation page
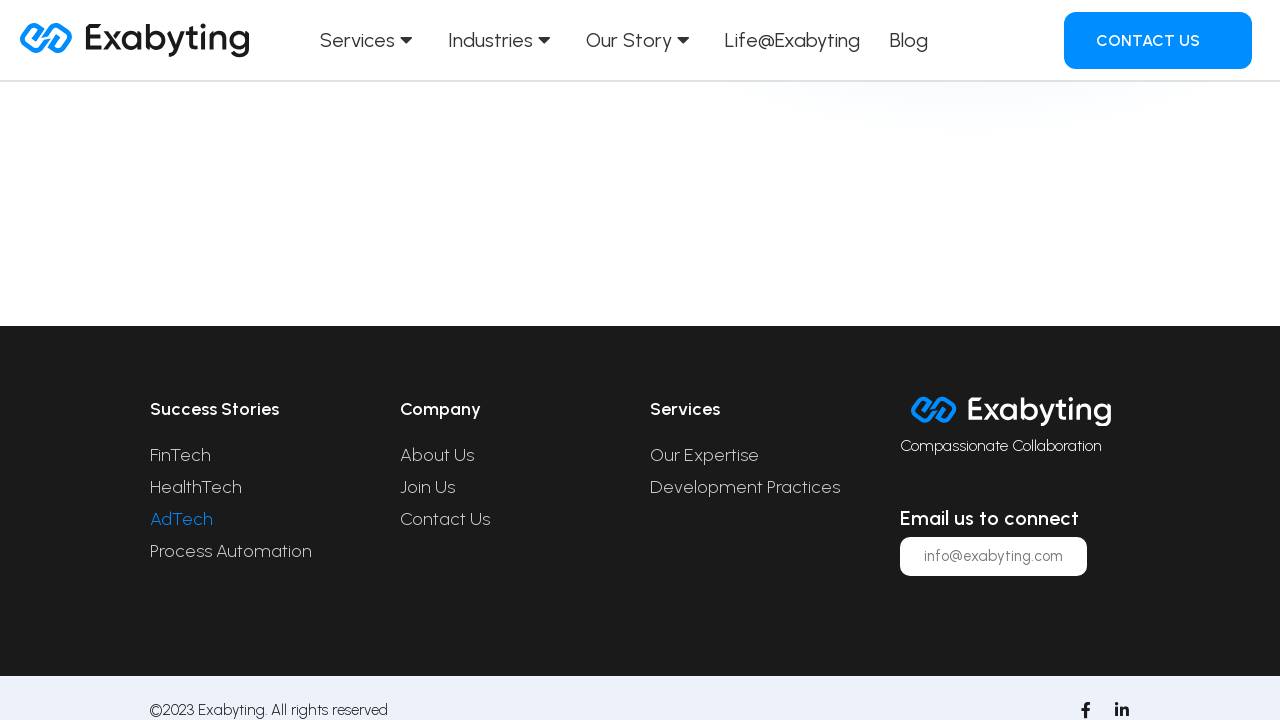

Scrolled to footer
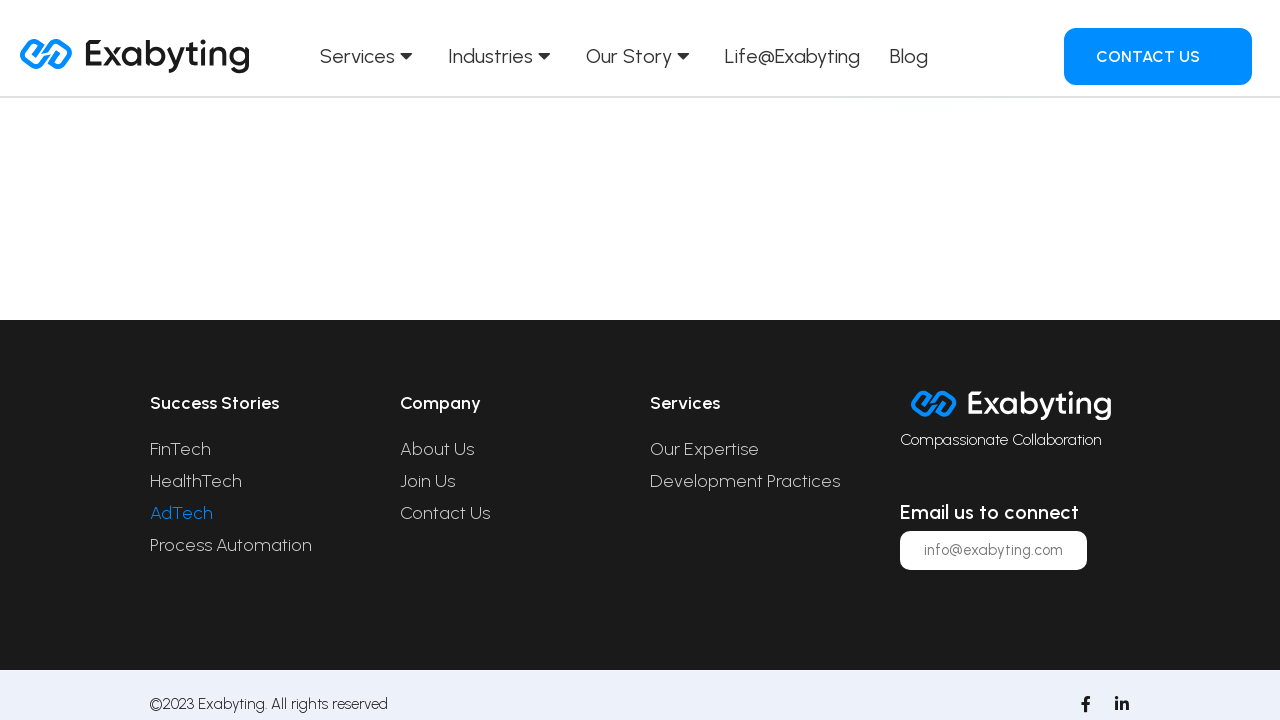

Clicked About Us footer link at (437, 432) on xpath=/html/body/div[3]/footer/div/div/div/section[1]/div/div[2]/div/div[2]/div/
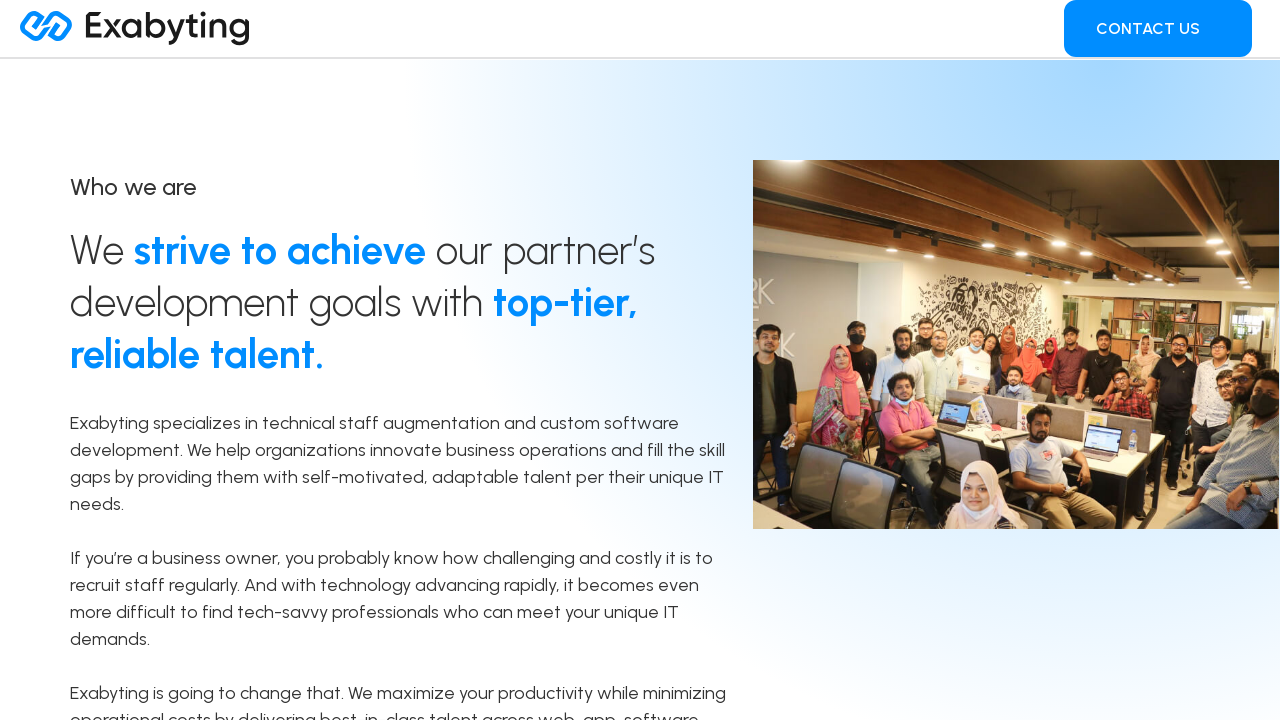

Navigated back from About Us page
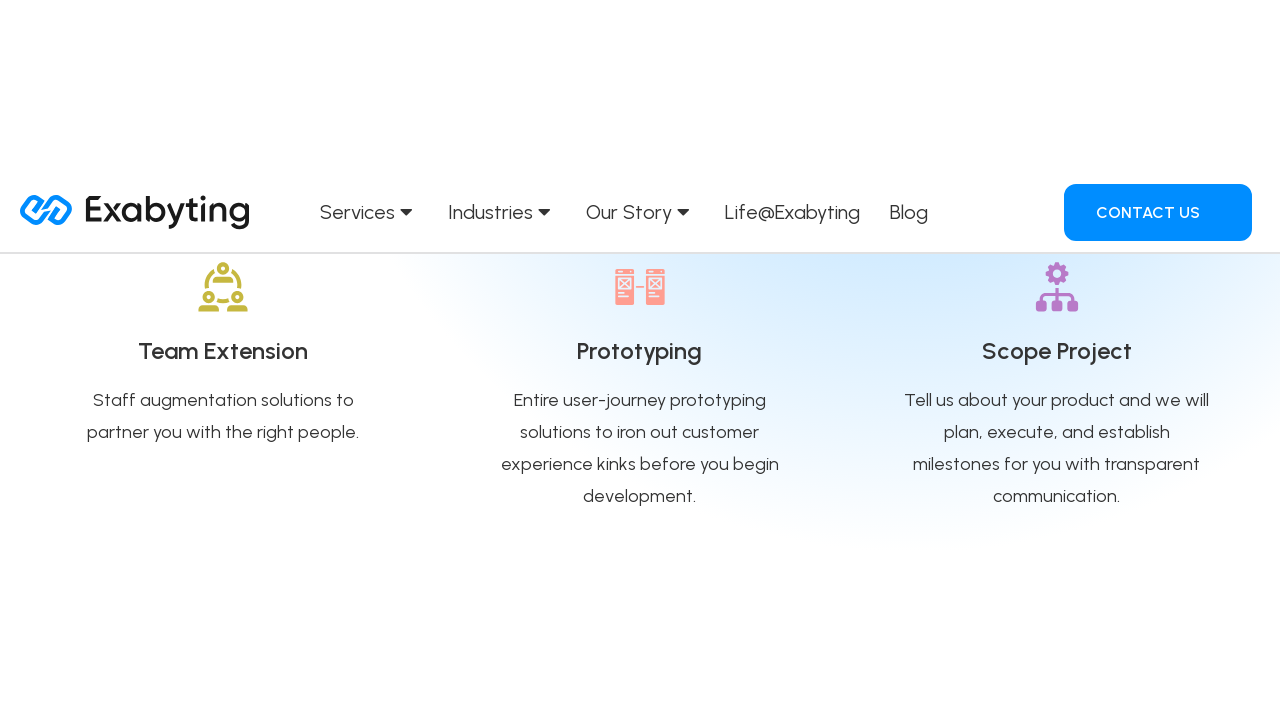

Scrolled to footer
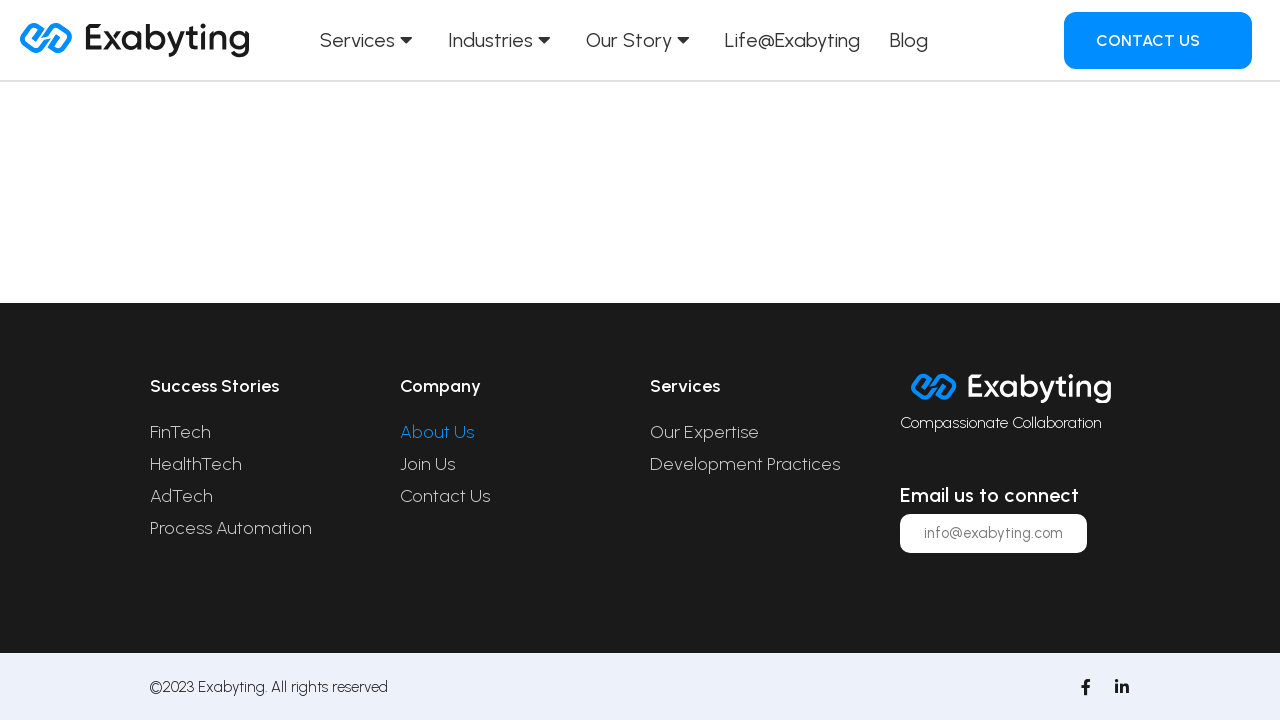

Clicked Join Us footer link at (428, 464) on xpath=/html/body/div[3]/footer/div/div/div/section[1]/div/div[2]/div/div[2]/div/
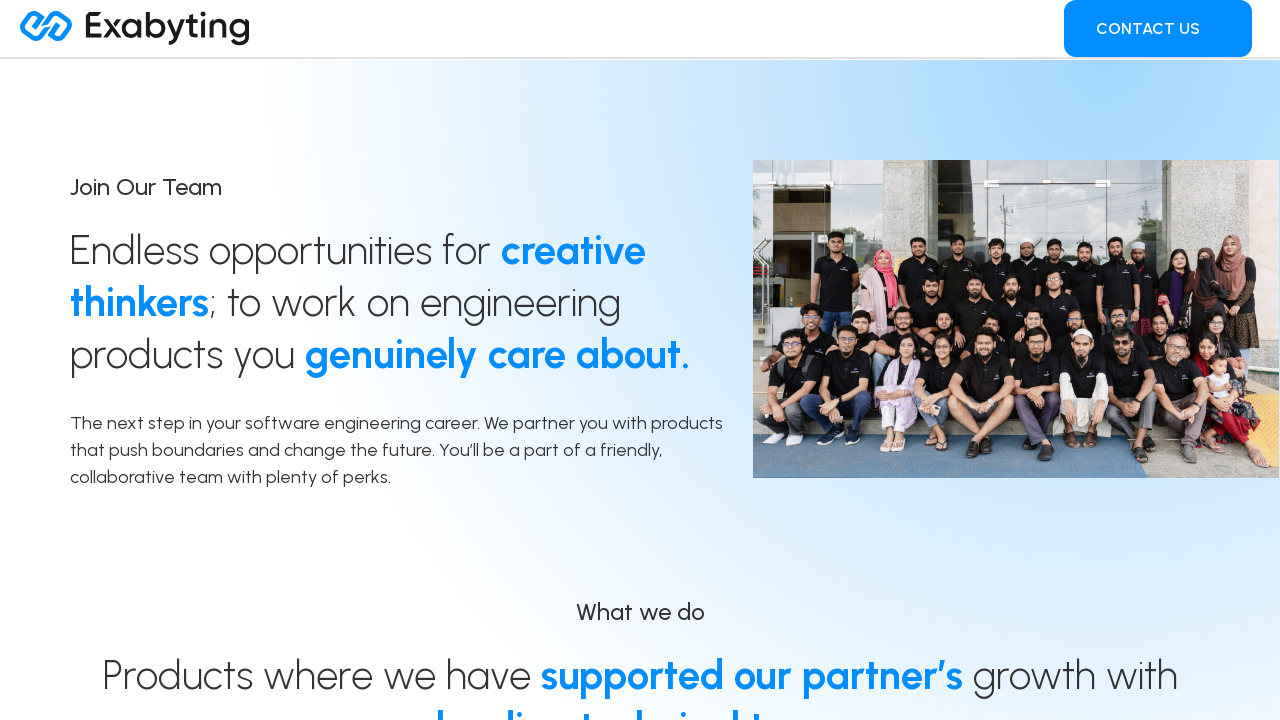

Navigated back from Join Us page
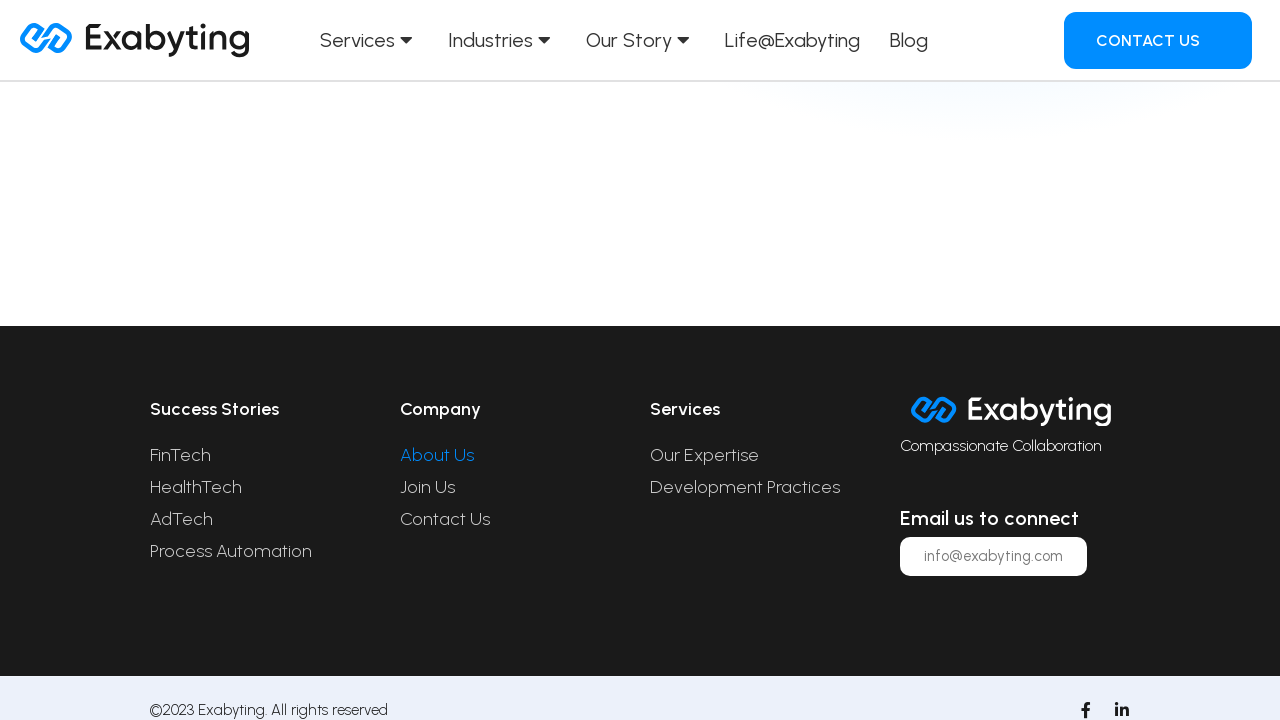

Scrolled to footer
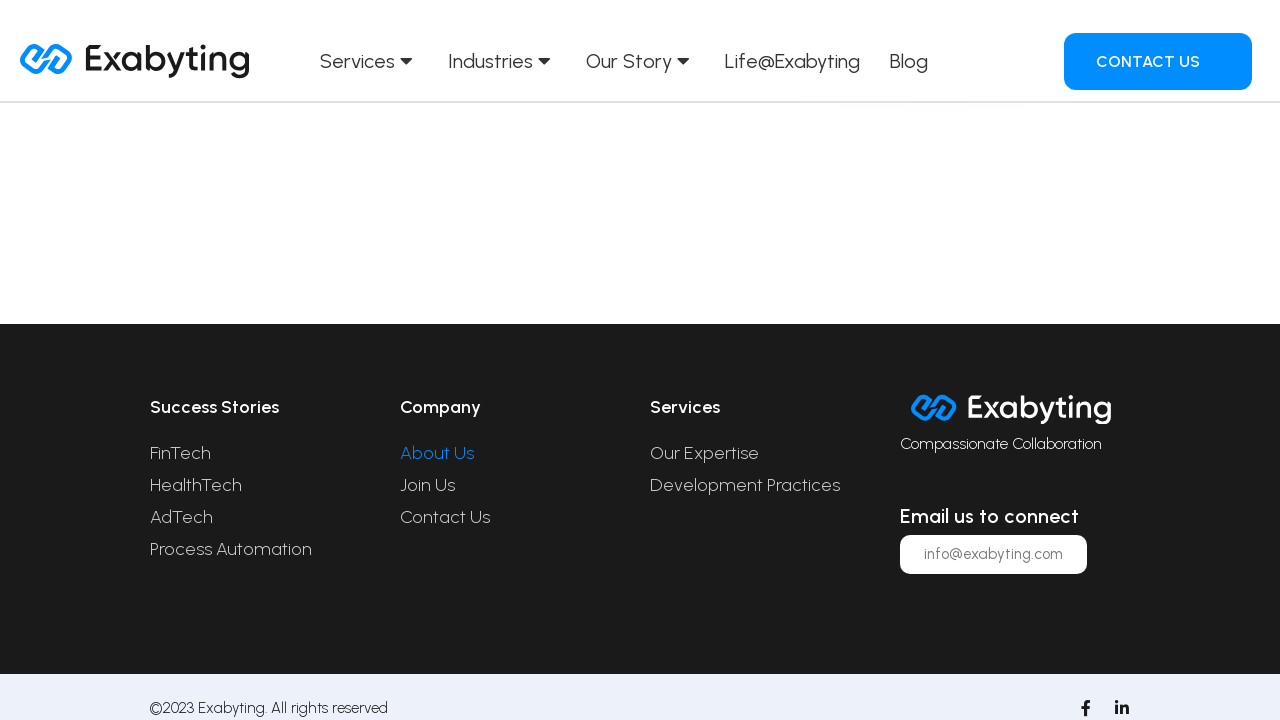

Clicked Contact Us footer link at (445, 496) on xpath=/html/body/div[3]/footer/div/div/div/section[1]/div/div[2]/div/div[2]/div/
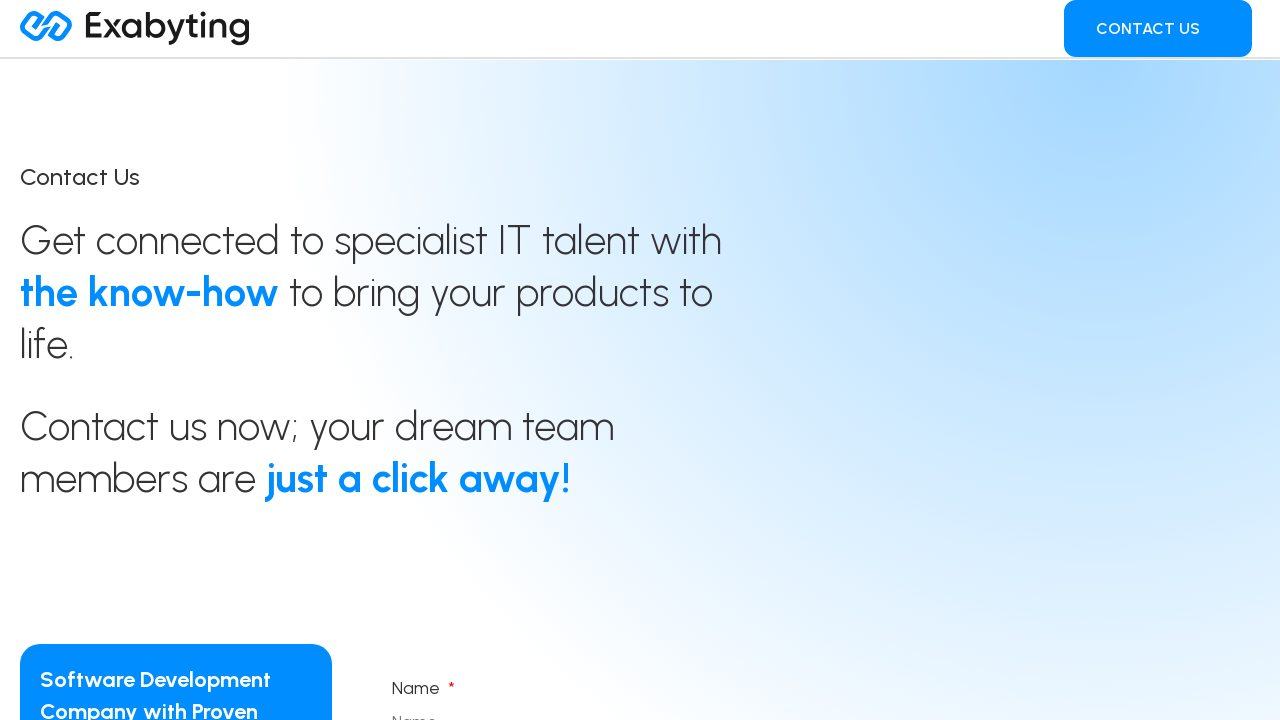

Navigated back from Contact Us page
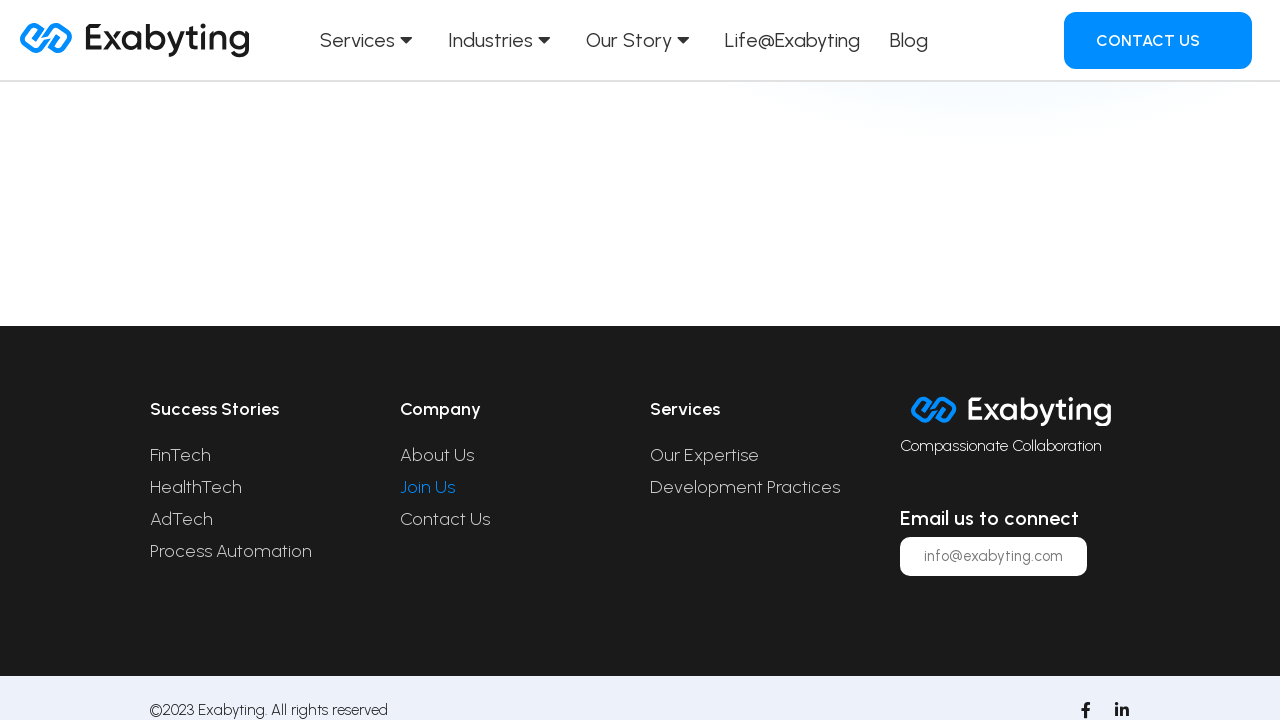

Scrolled to footer
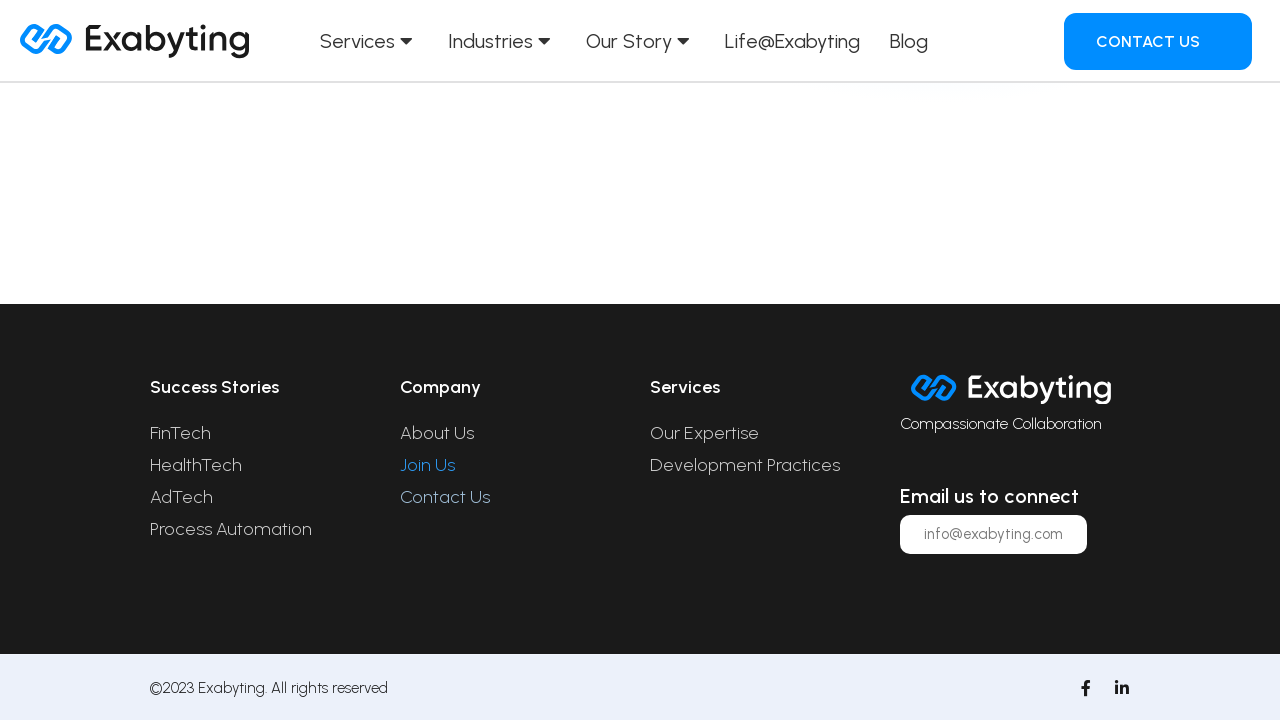

Clicked Our Expertise footer link at (704, 432) on xpath=/html/body/div[3]/footer/div/div/div/section[1]/div/div[3]/div/div[2]/div/
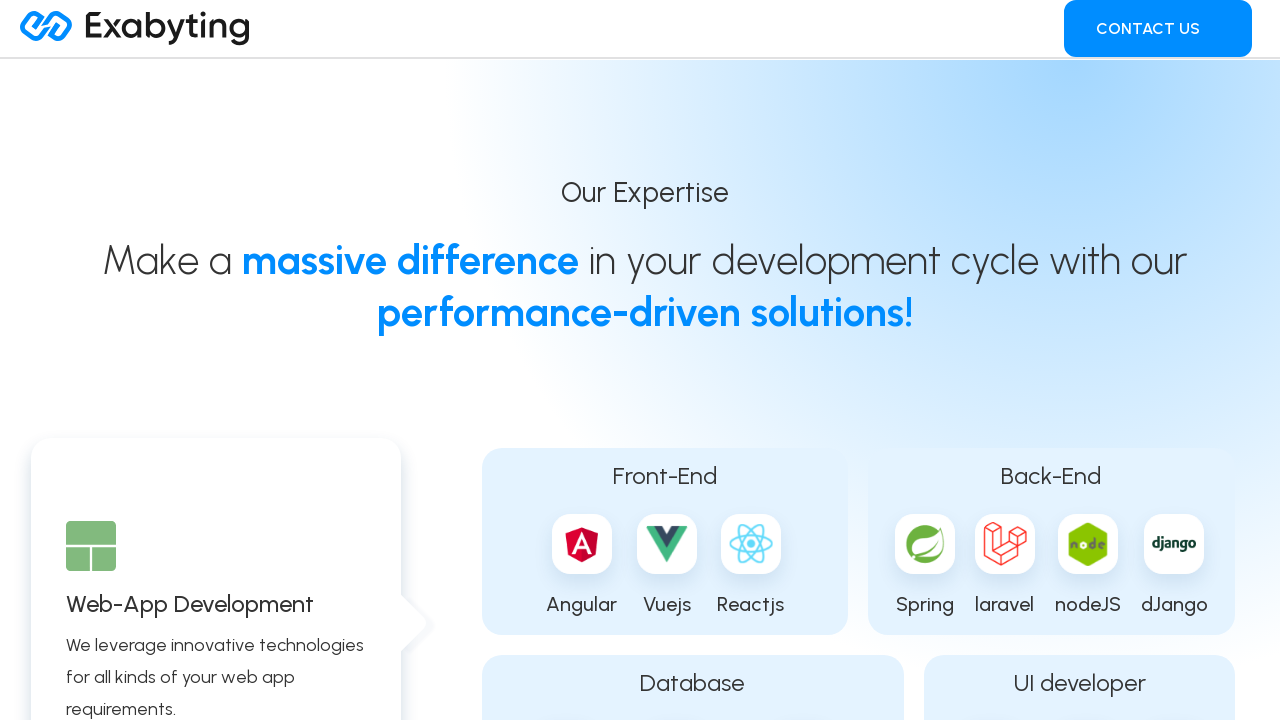

Navigated back from Our Expertise page
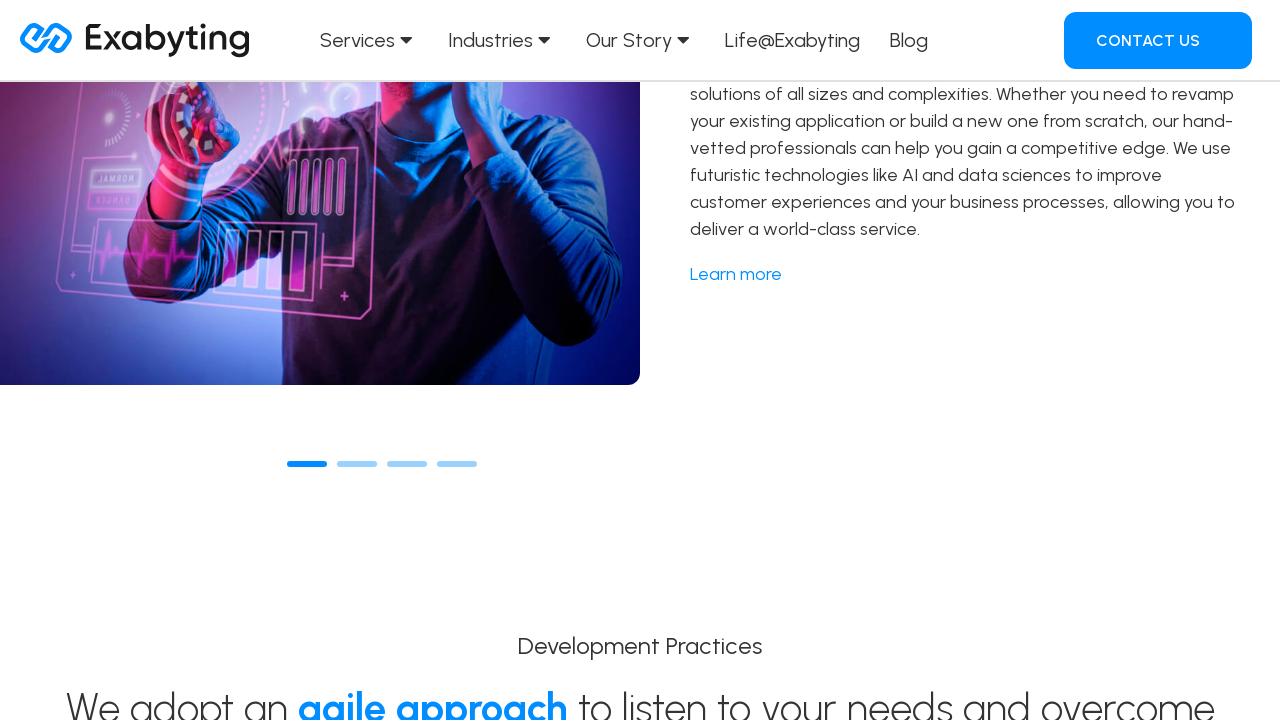

Scrolled to footer
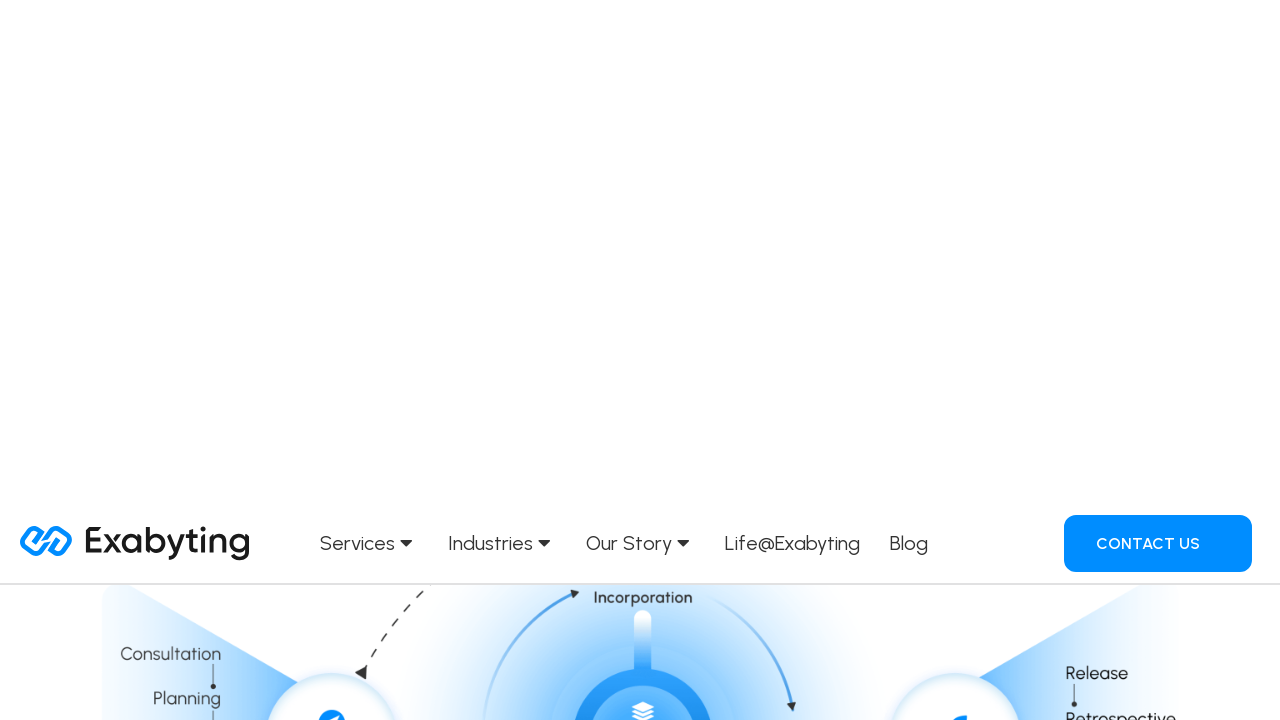

Clicked Development Practises footer link at (745, 510) on xpath=/html/body/div[3]/footer/div/div/div/section[1]/div/div[3]/div/div[2]/div/
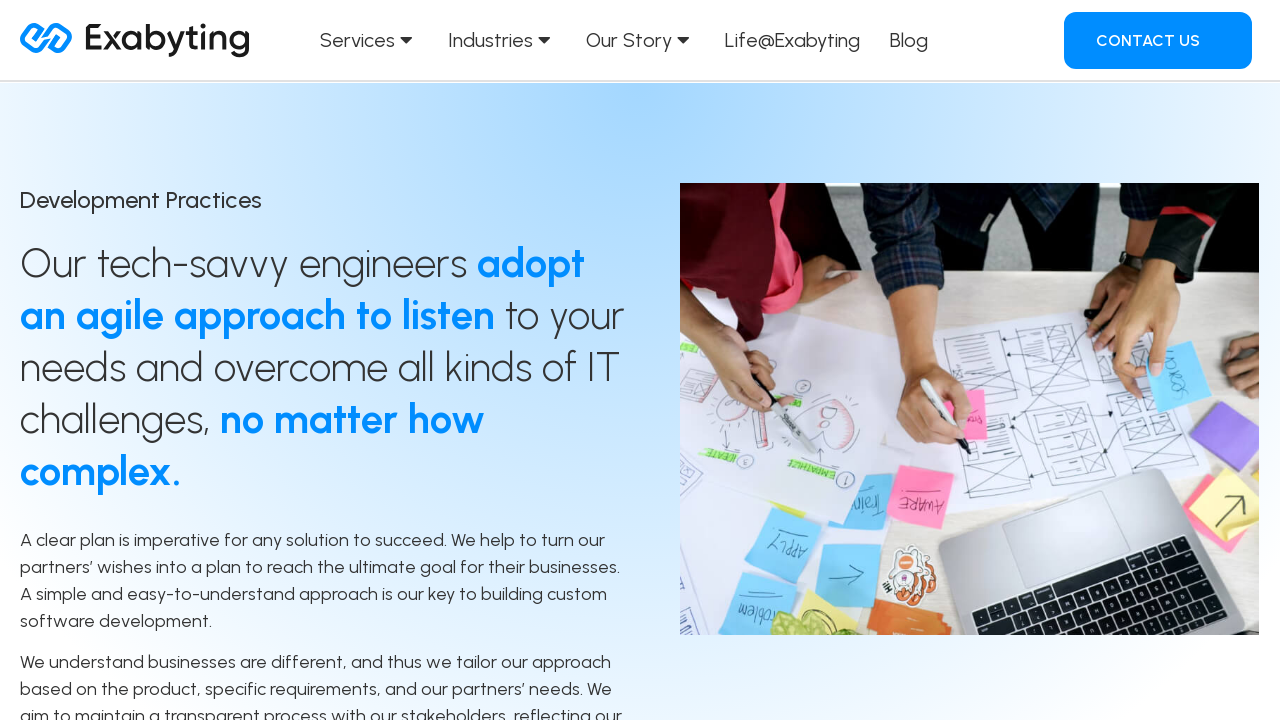

Navigated back from Development Practises page
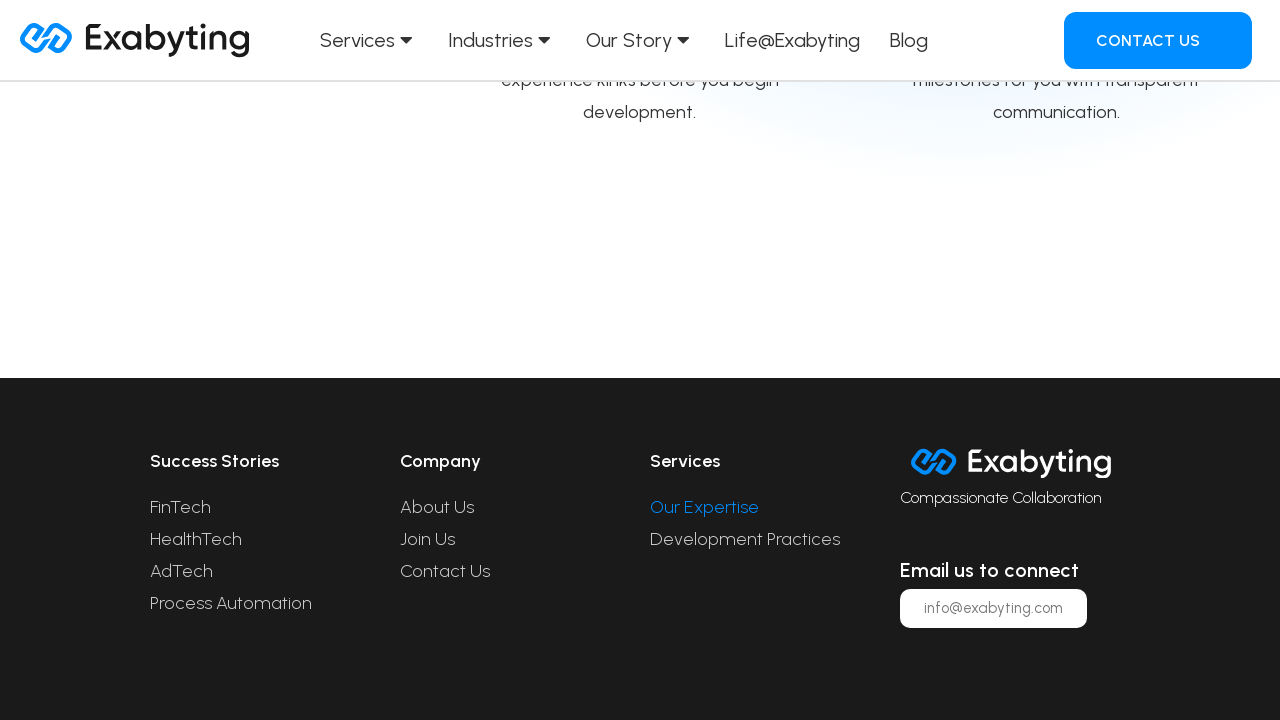

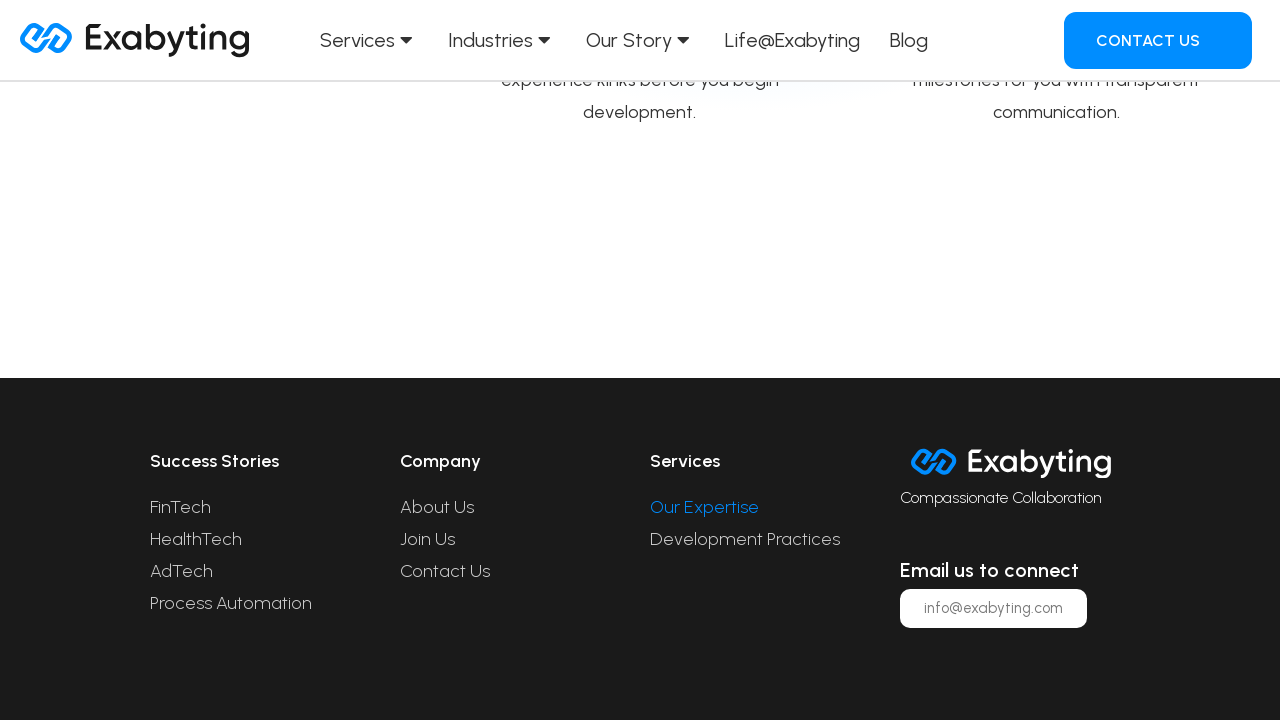